Tests handling of a JavaScript prompt dialog by entering text into the prompt and accepting it, then verifying the entered text is displayed

Starting URL: https://practice.cydeo.com/javascript_alerts

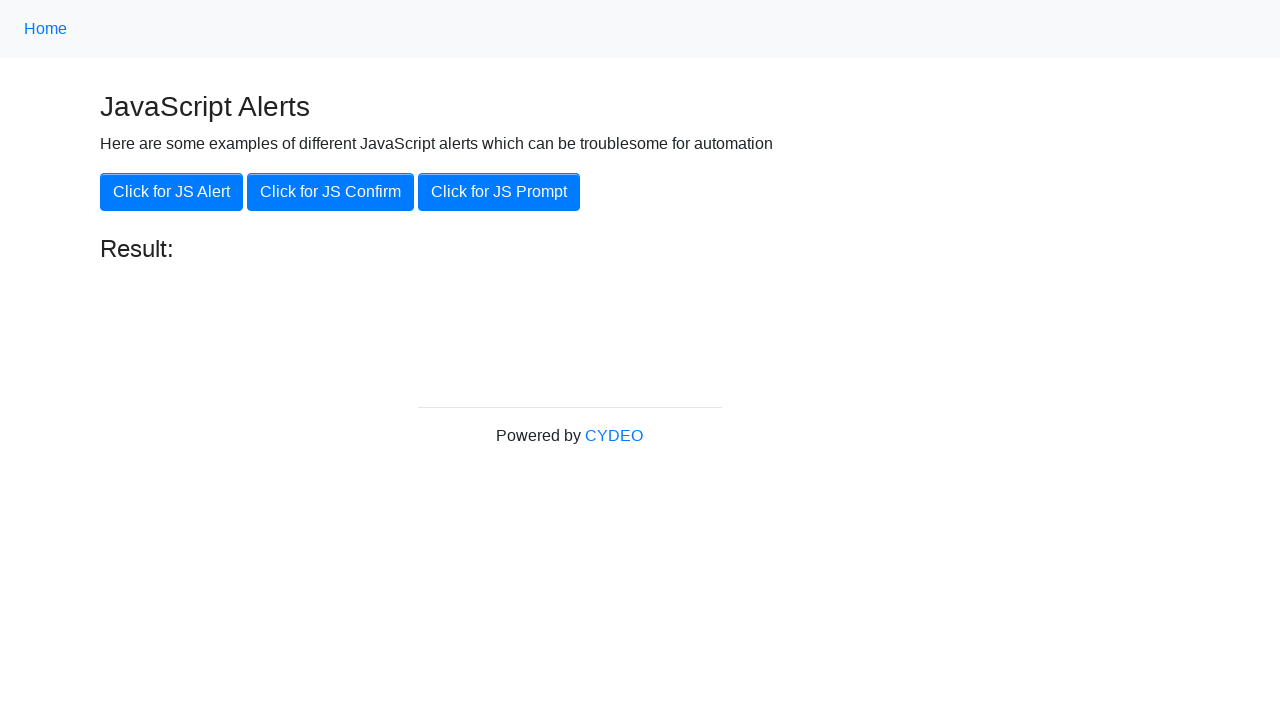

Set up dialog handler to accept prompt with message 'Cydeo EU9 Review'
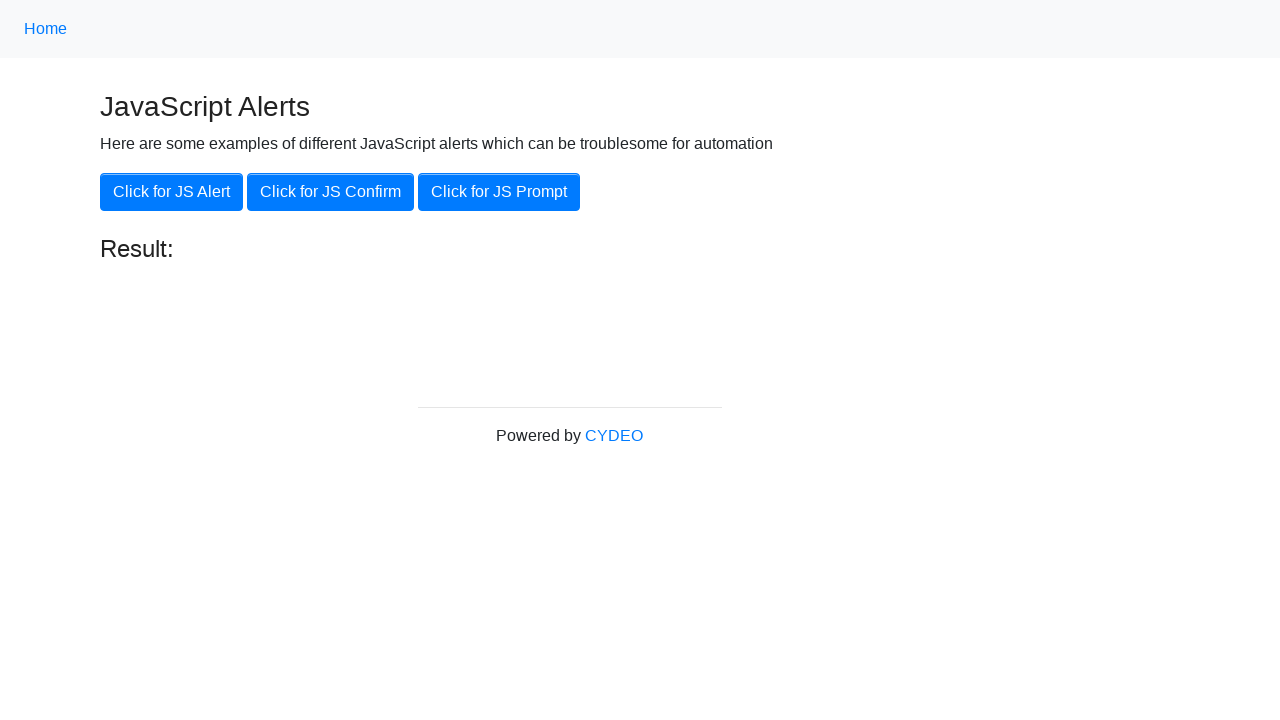

Clicked third button to trigger JavaScript prompt dialog at (499, 192) on xpath=//button[@class='btn btn-primary'][3]
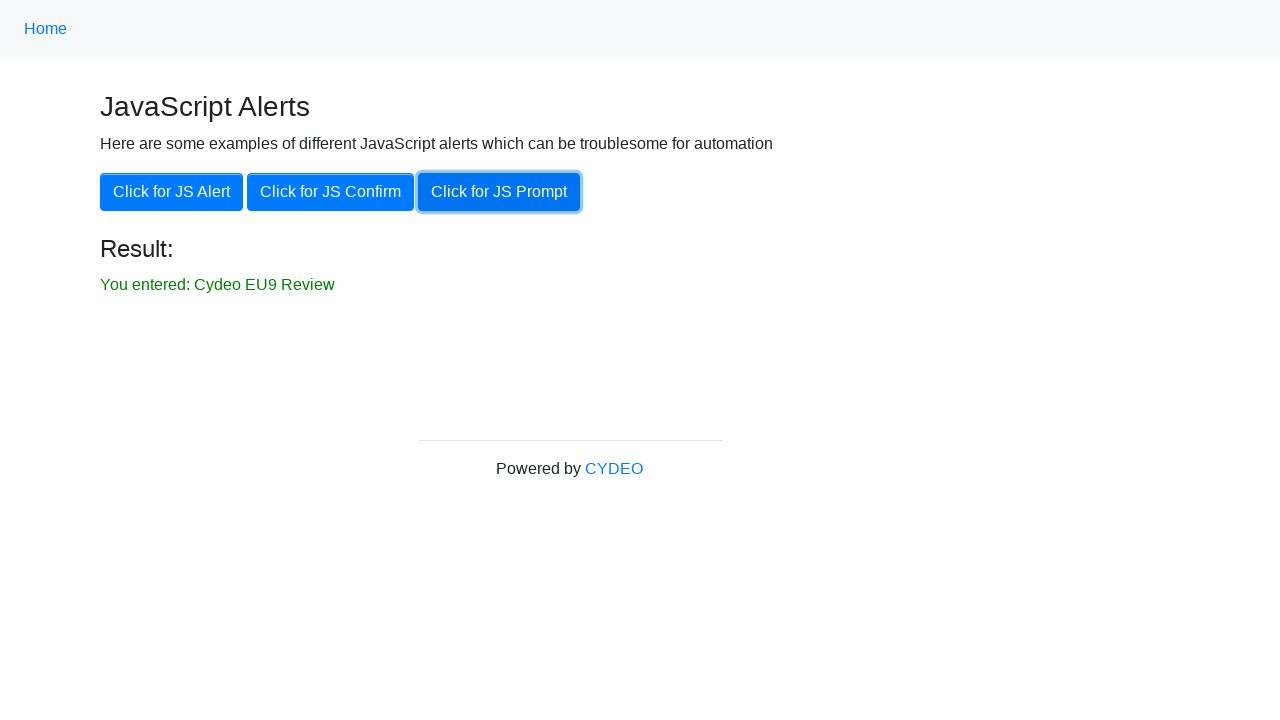

Result message element appeared
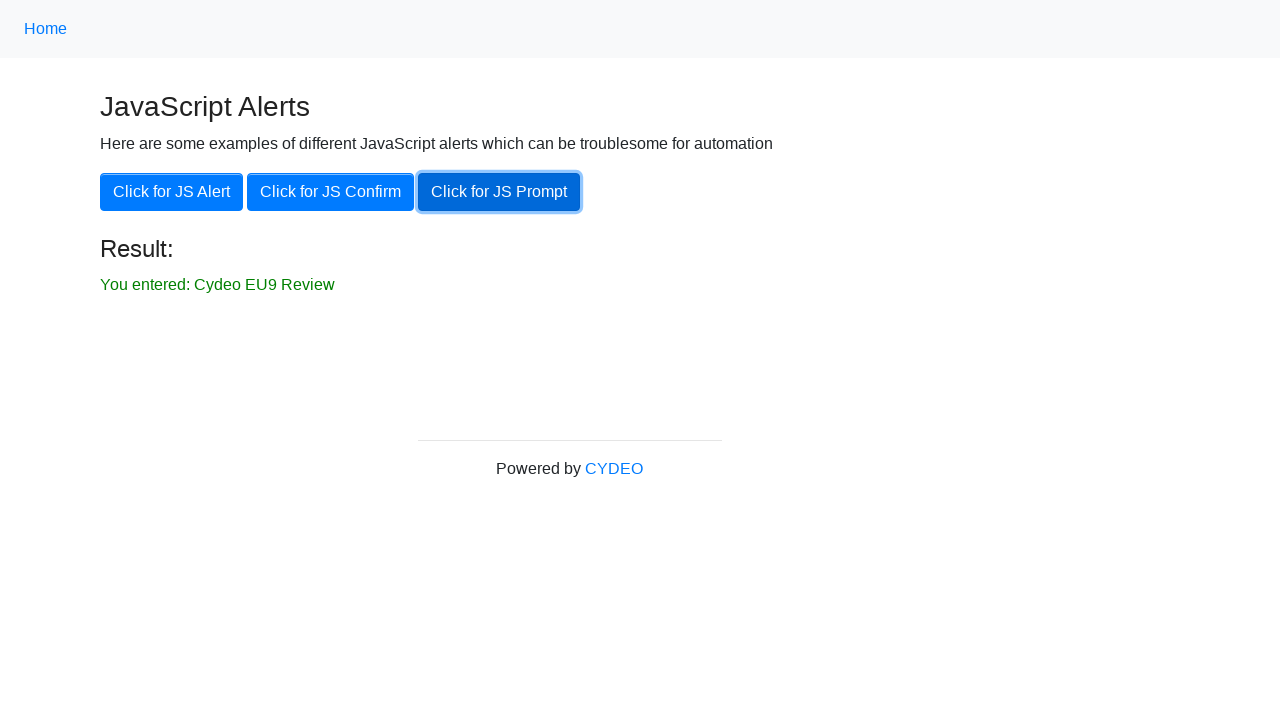

Retrieved result text from #result element
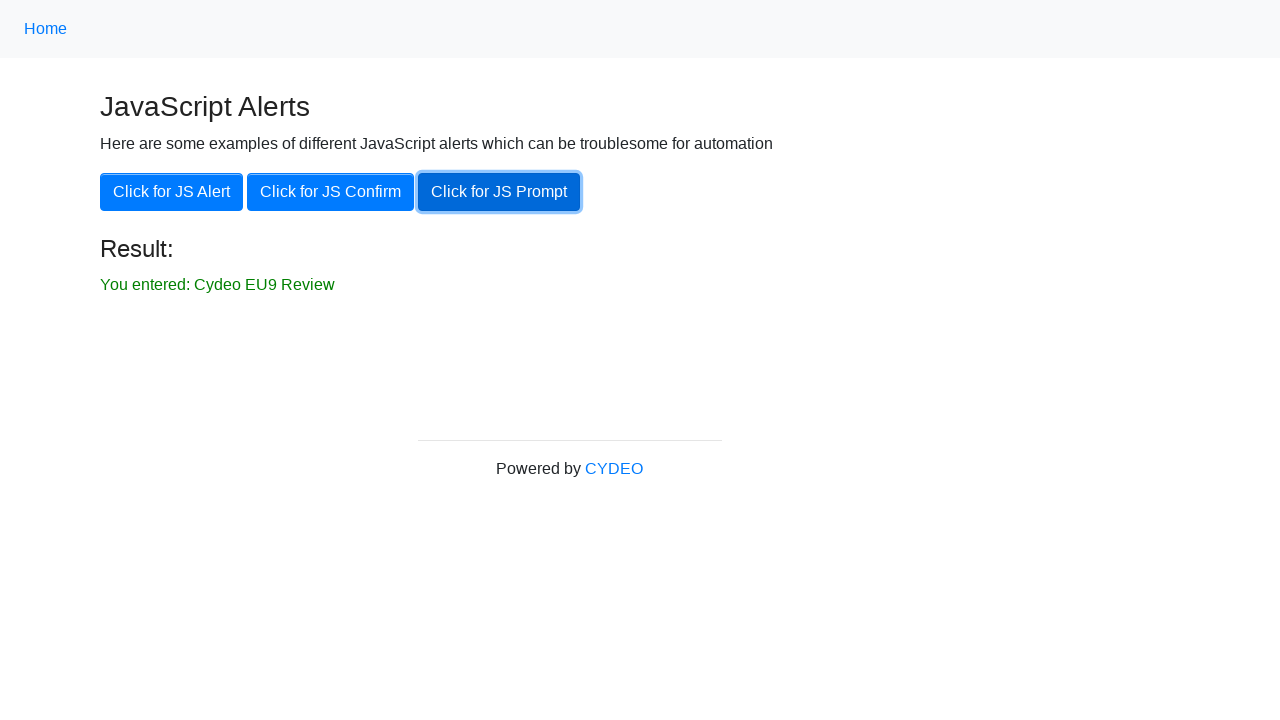

Verified that entered text 'Cydeo EU9 Review' is correctly displayed in result
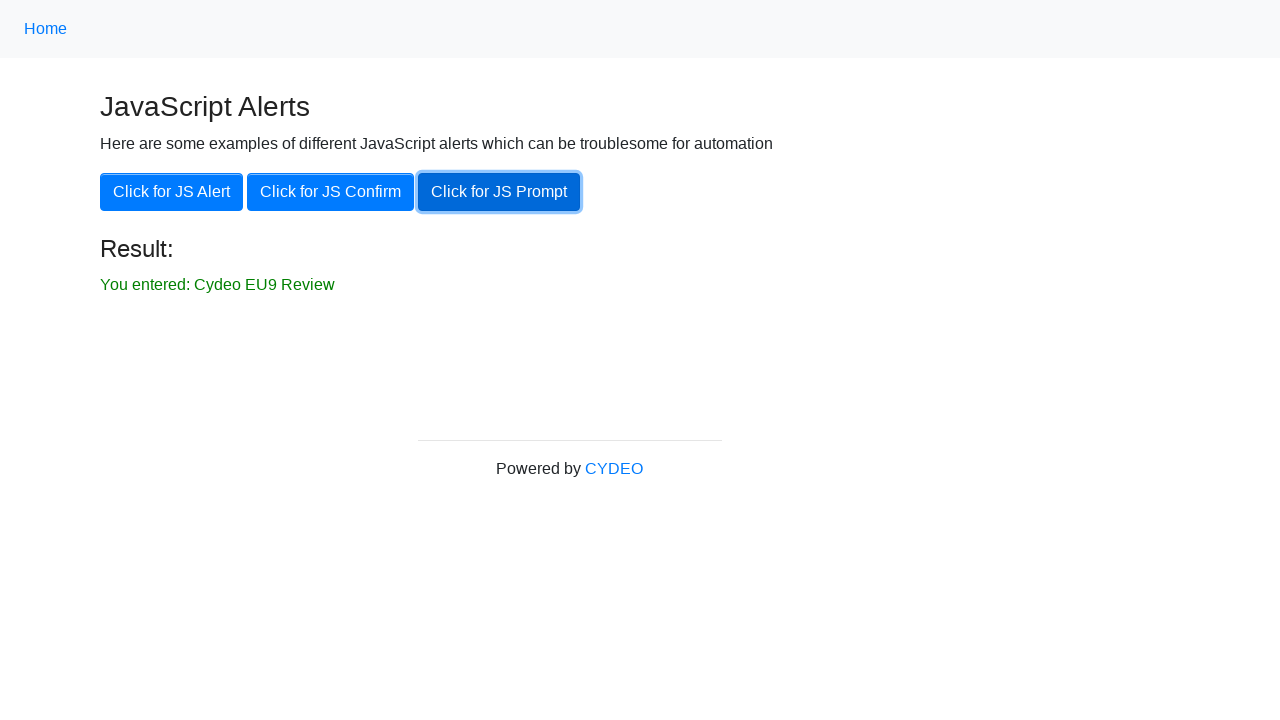

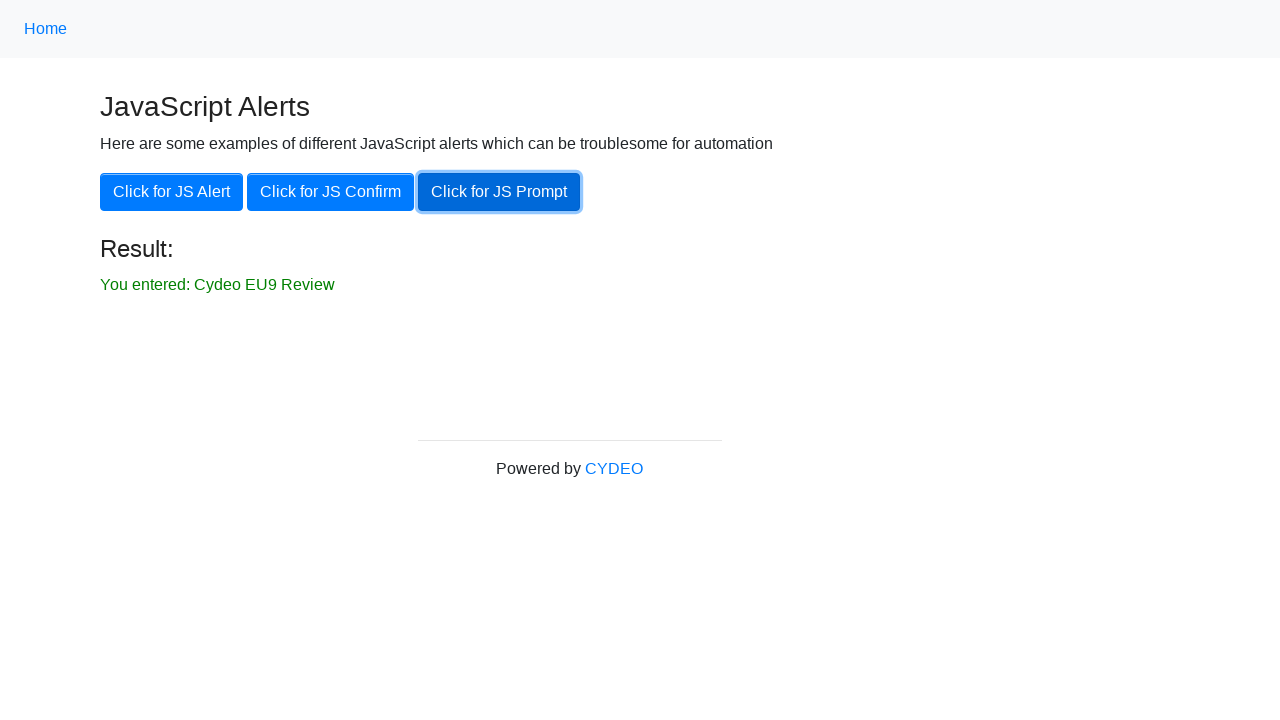